Simple test that opens a sushi restaurant menu page to verify the page can load

Starting URL: https://sushiwok.ru/voronezh/menu/rolly/

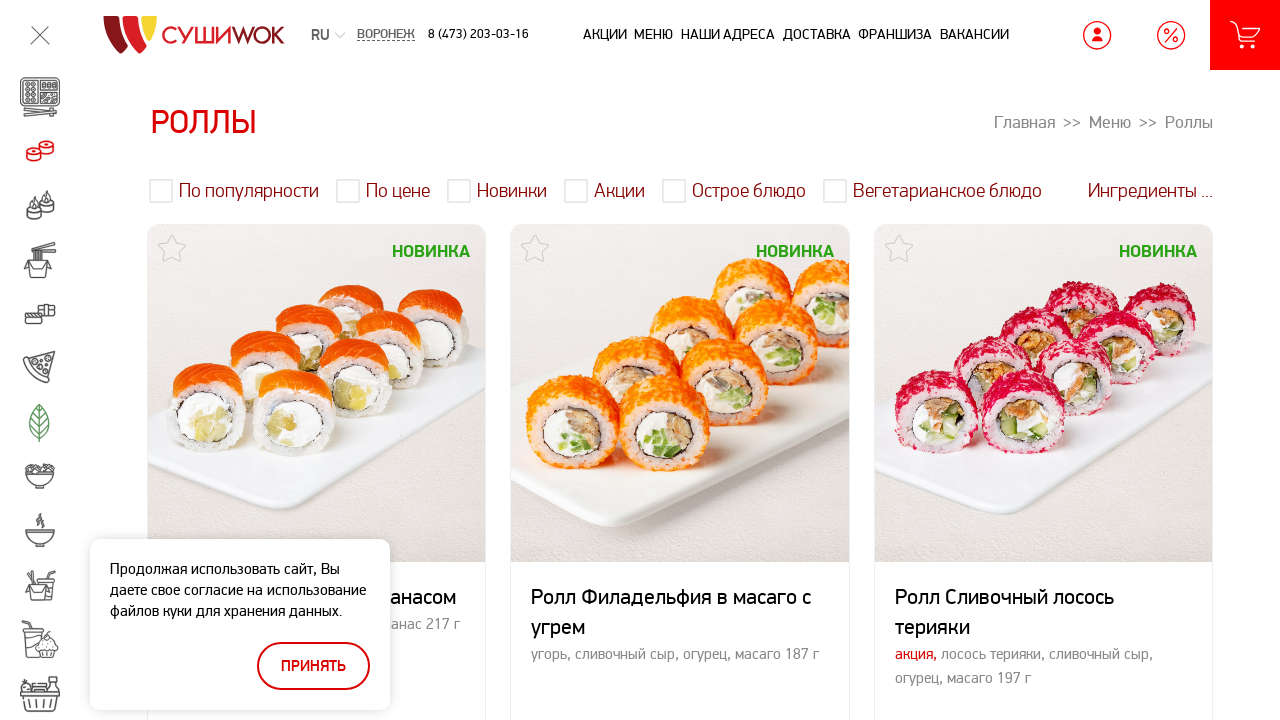

Sushi restaurant menu page loaded successfully
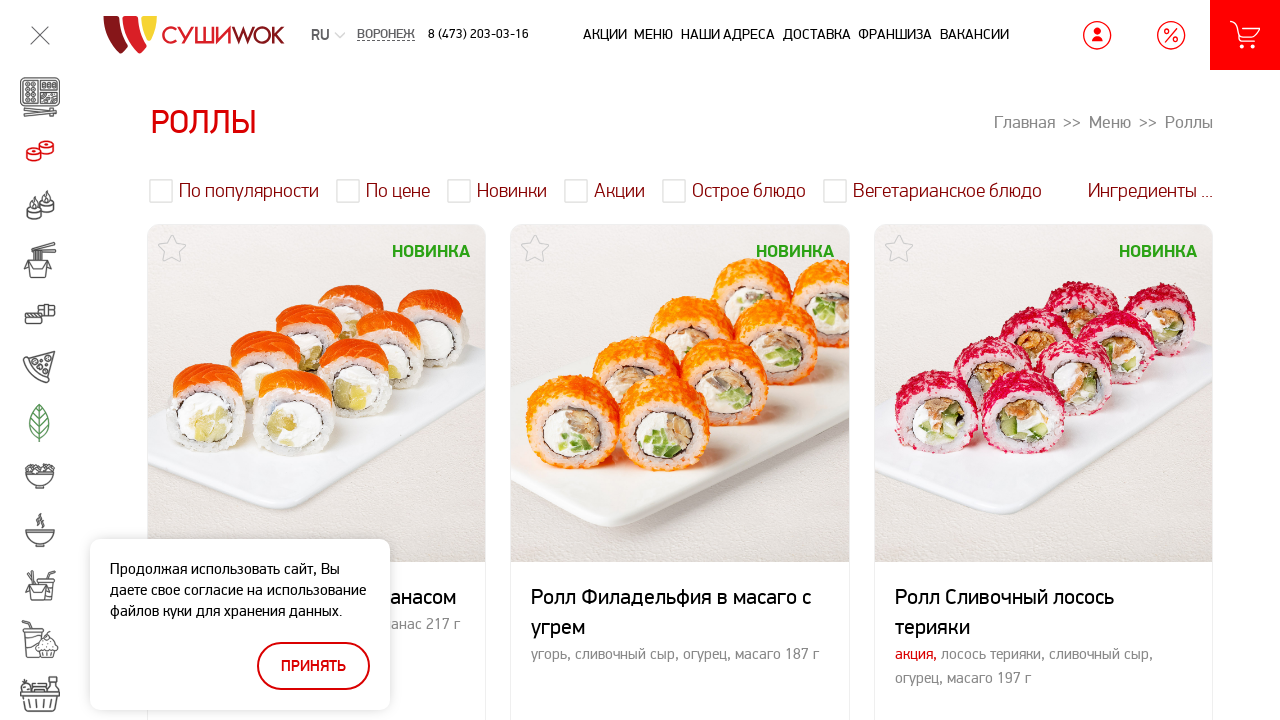

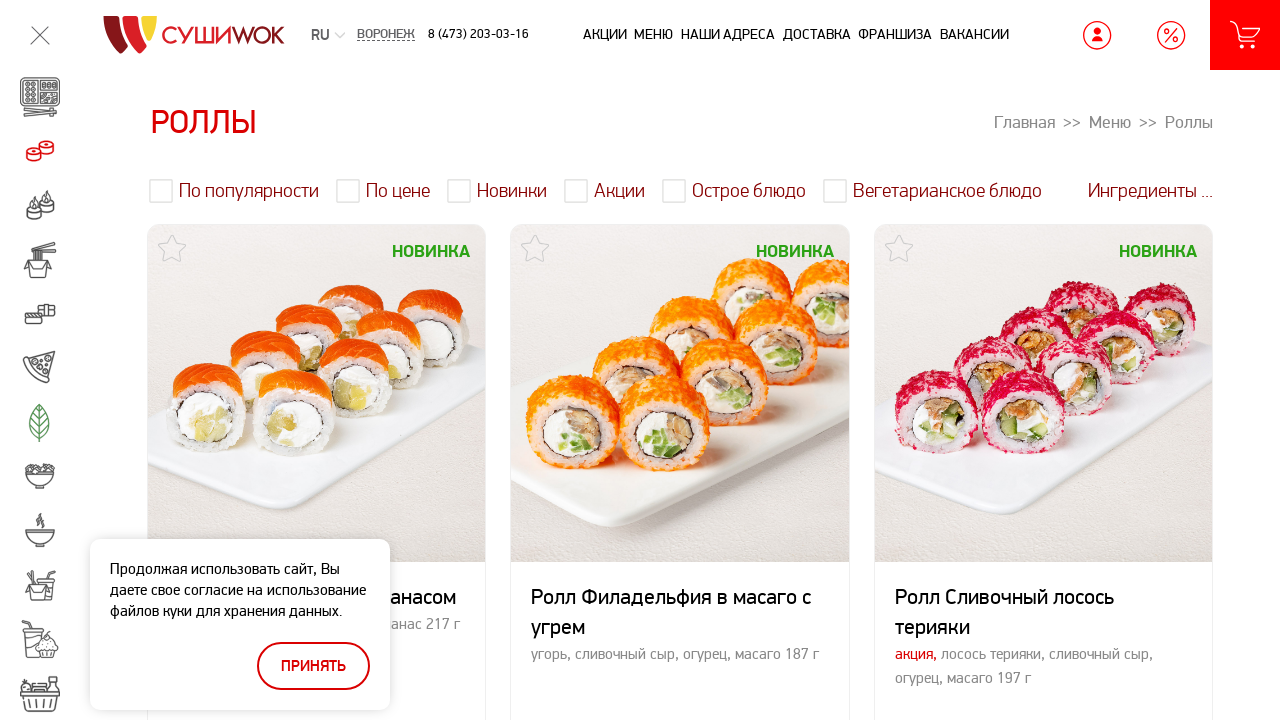